Tests the add/remove elements functionality by clicking the Add Element button and verifying that the Delete button appears and the page heading is displayed

Starting URL: https://the-internet.herokuapp.com/add_remove_elements/

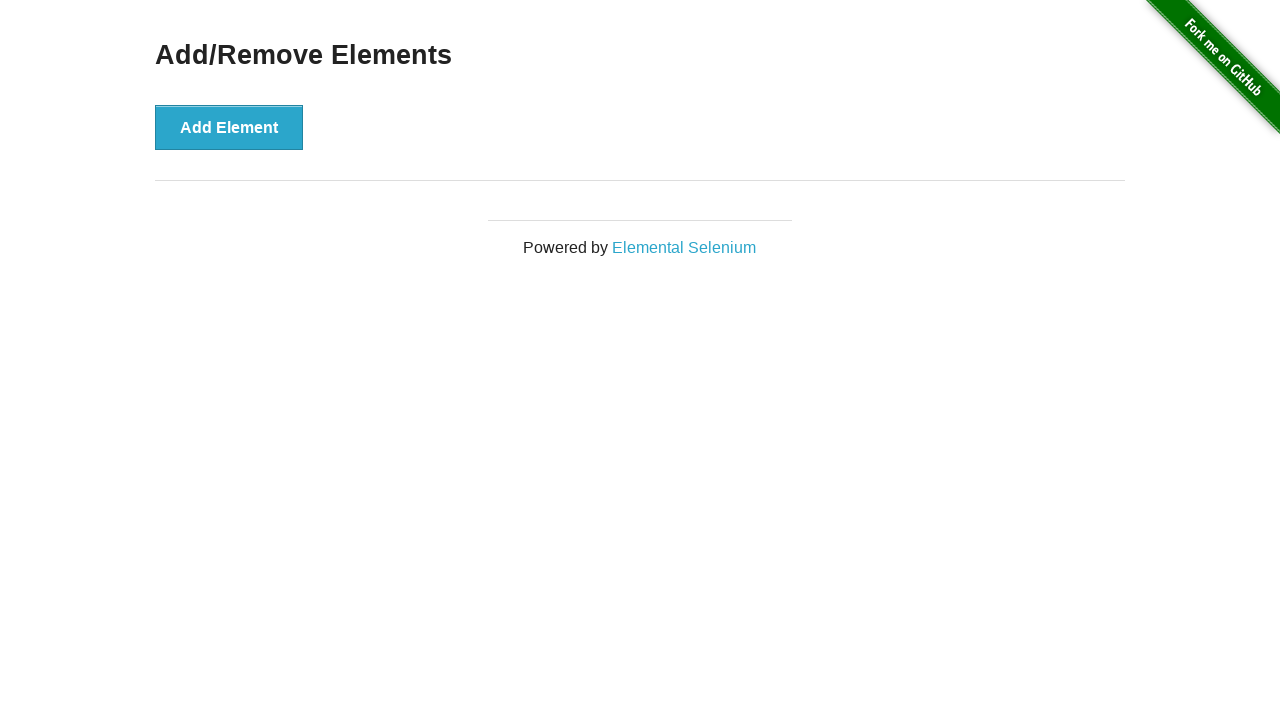

Clicked the Add Element button at (229, 127) on button[onclick='addElement()']
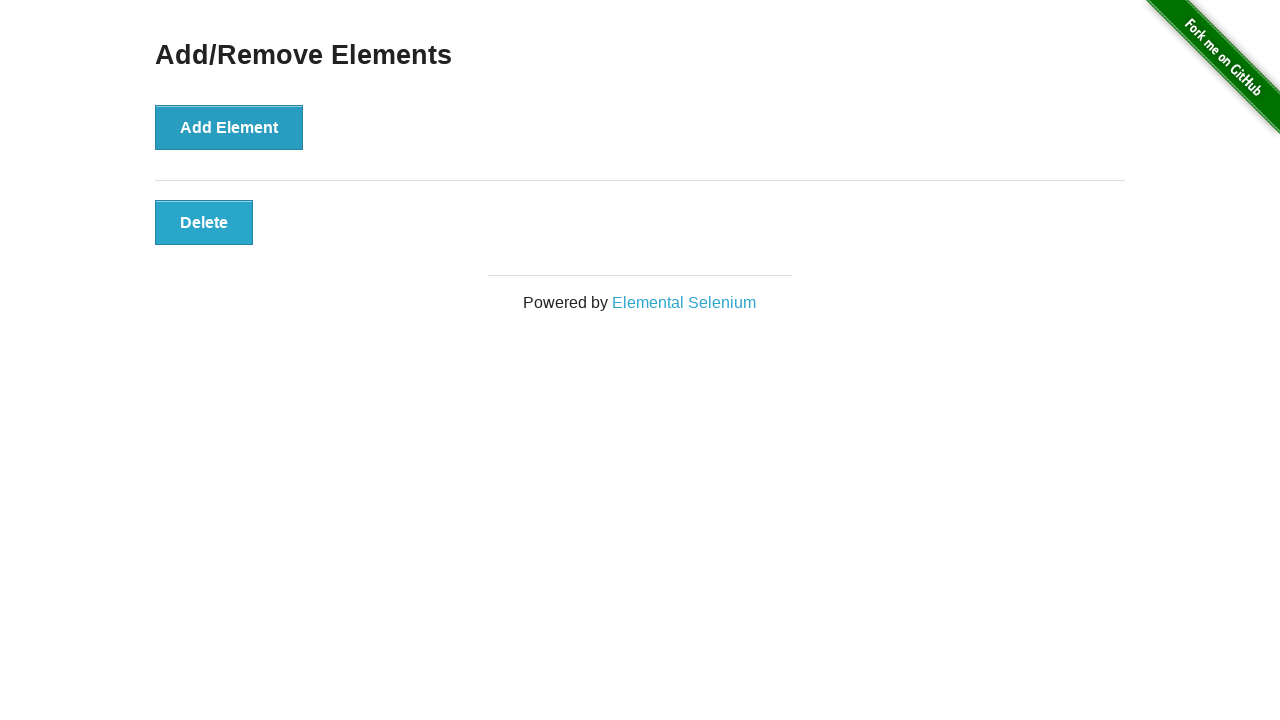

Located the Delete button element
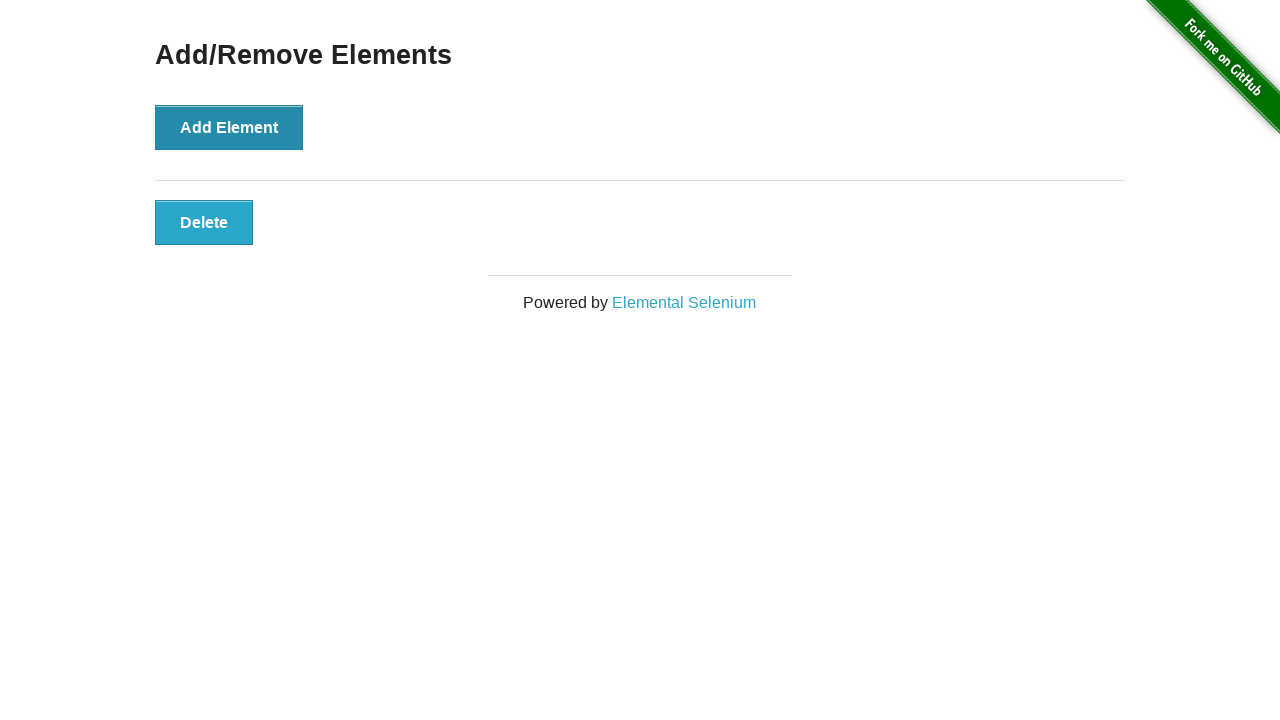

Verified that the Delete button is visible
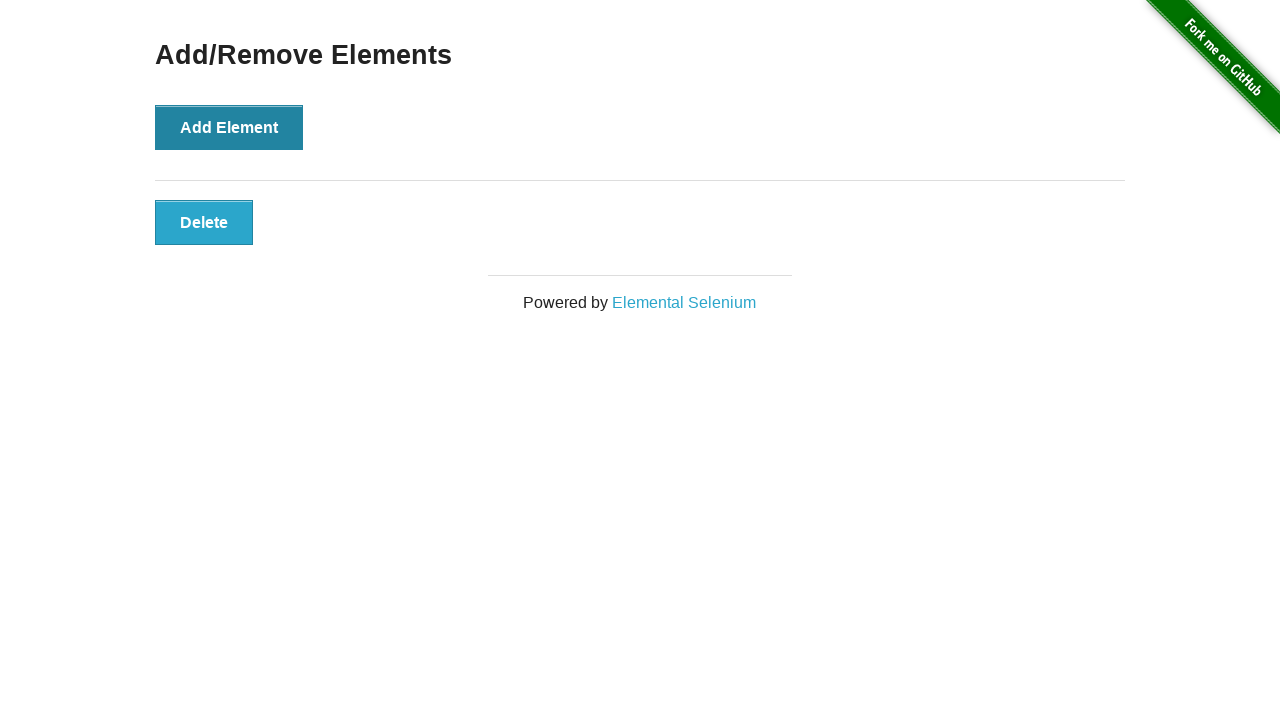

Located the Add/Remove Elements heading
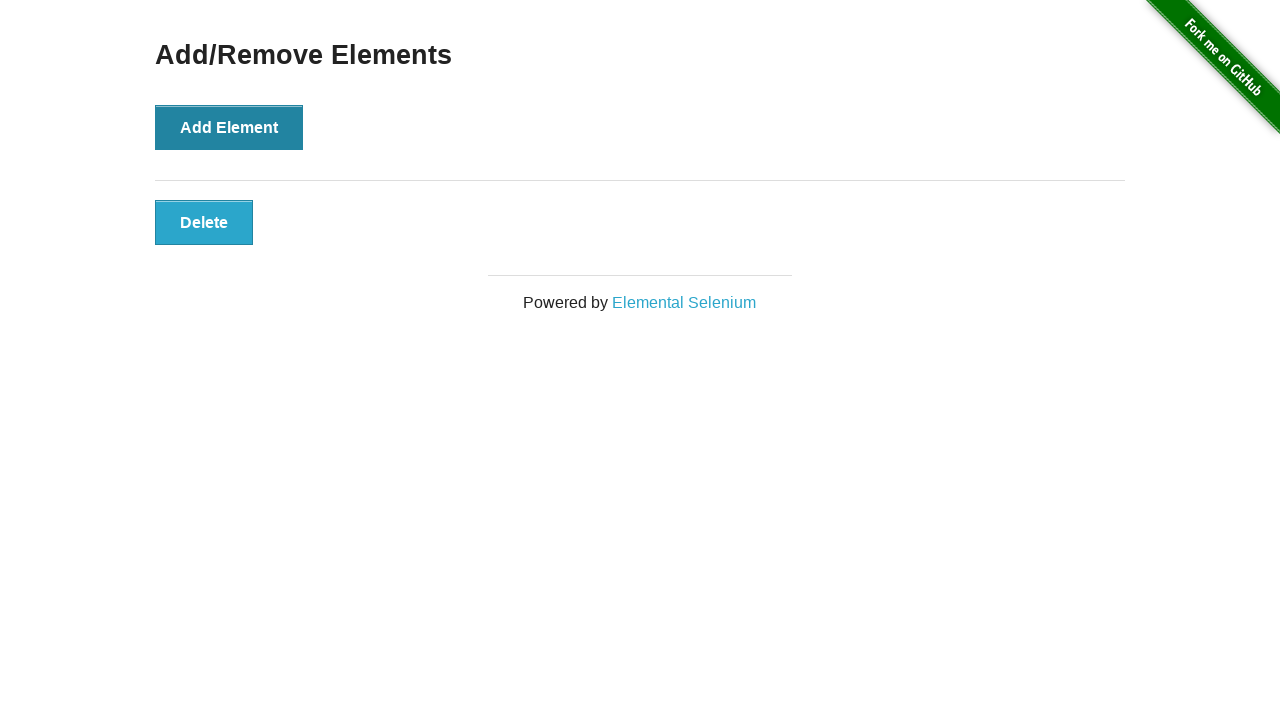

Verified that the Add/Remove Elements heading is visible
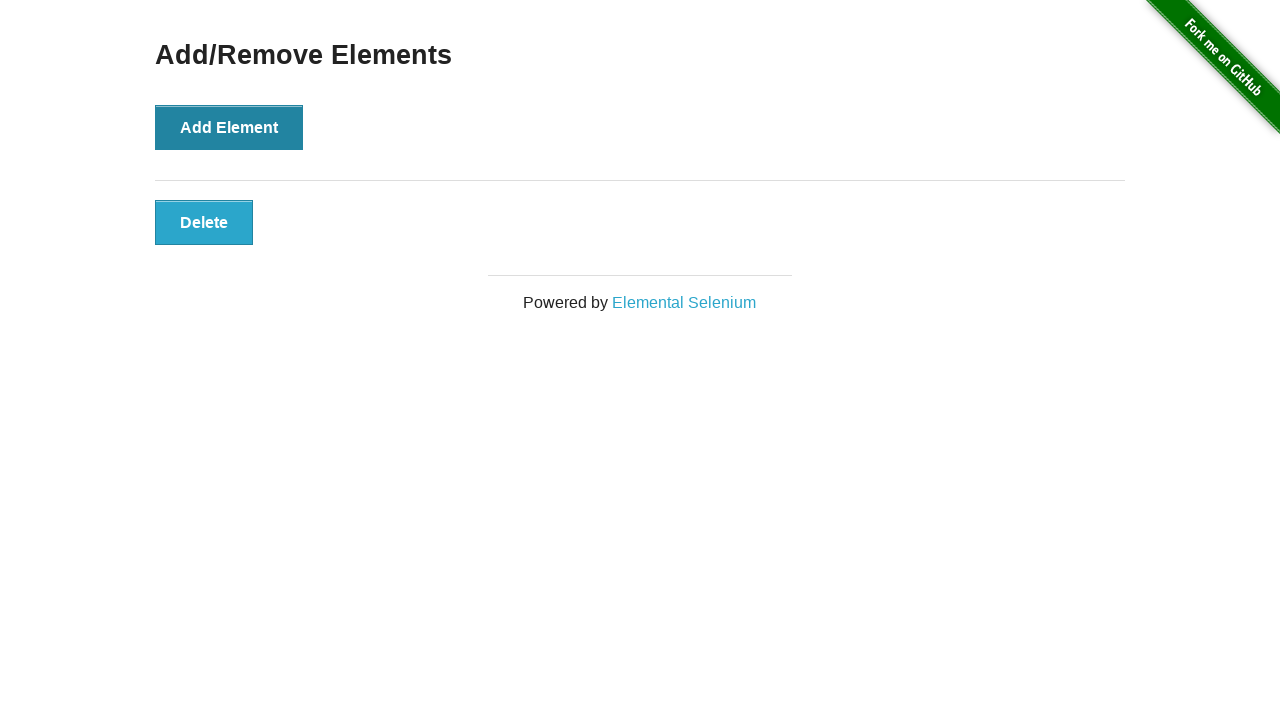

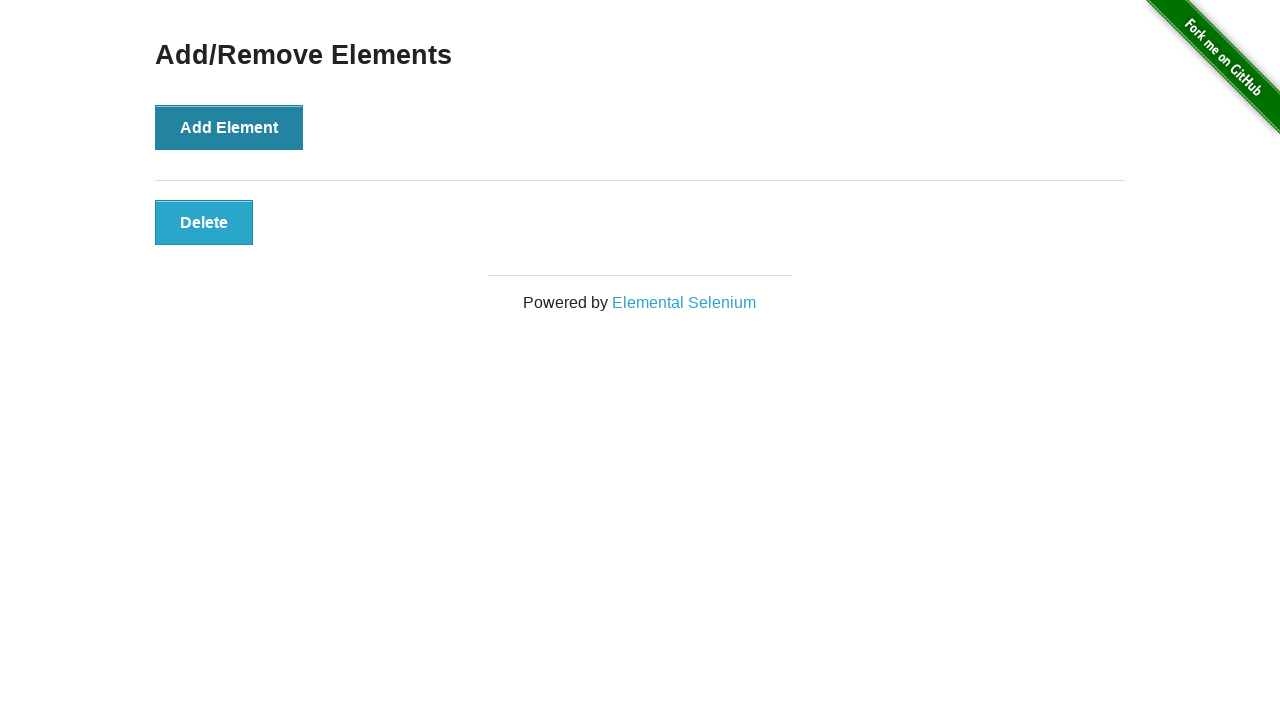